Navigates to OrangeHRM demo page and verifies the logo image element is present on the page

Starting URL: http://alchemy.hguy.co/orangehrm

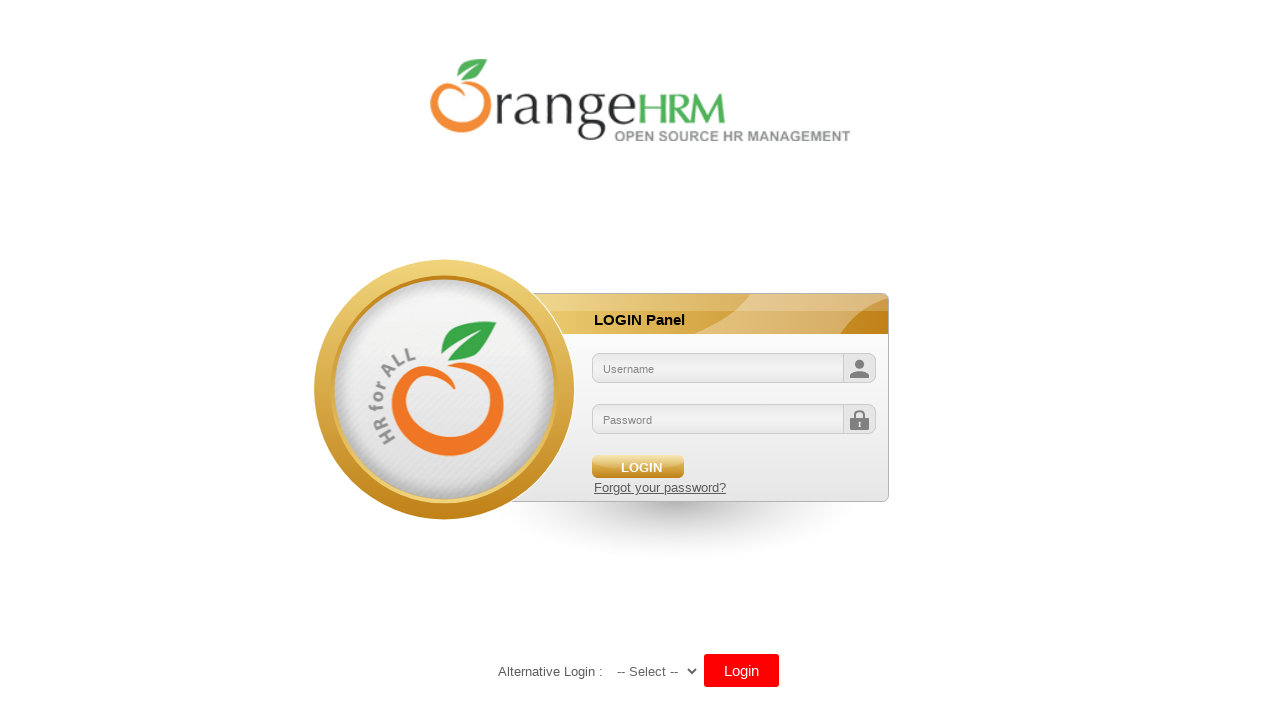

Waited for logo image element to be present in DOM
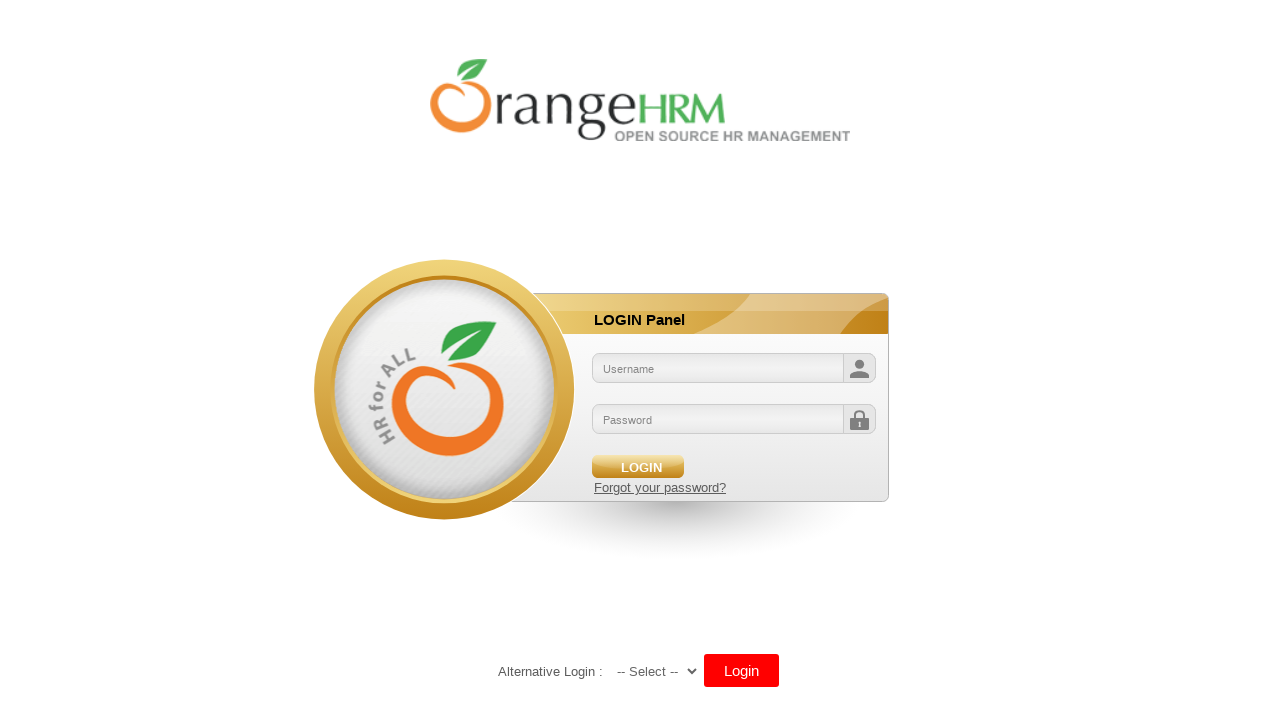

Located logo image element using CSS selector
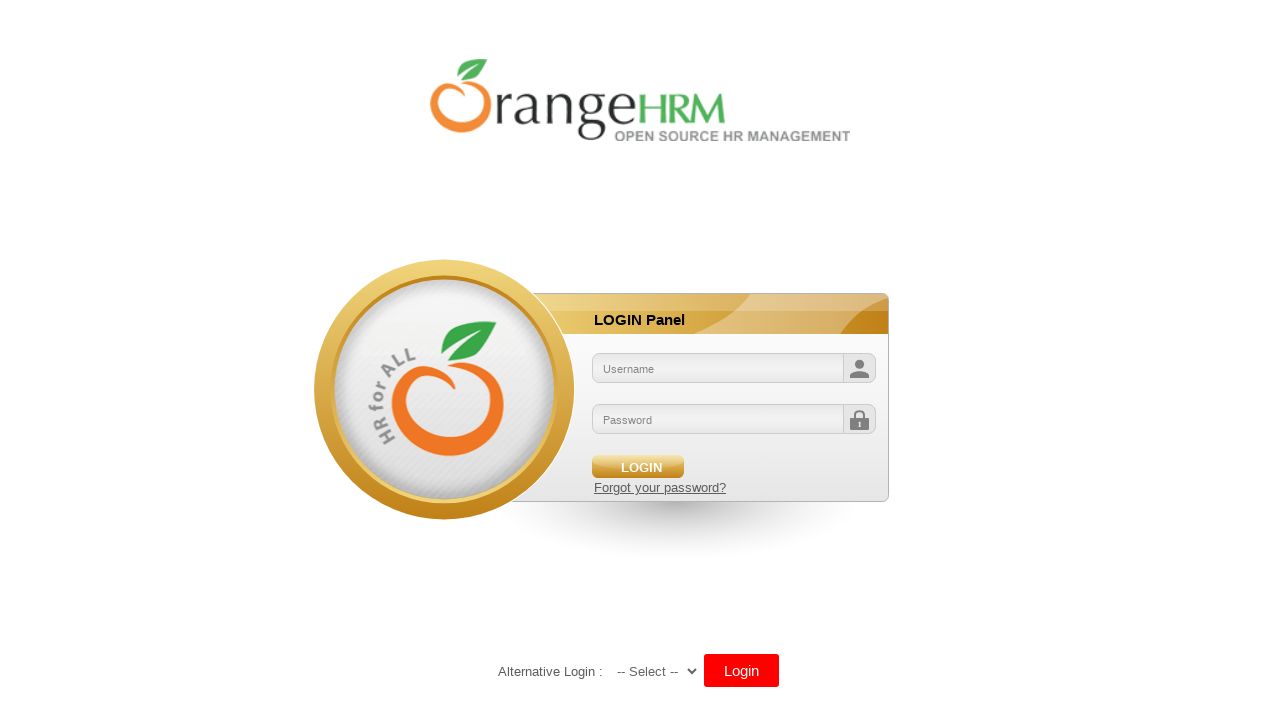

Verified logo image element is visible on the page
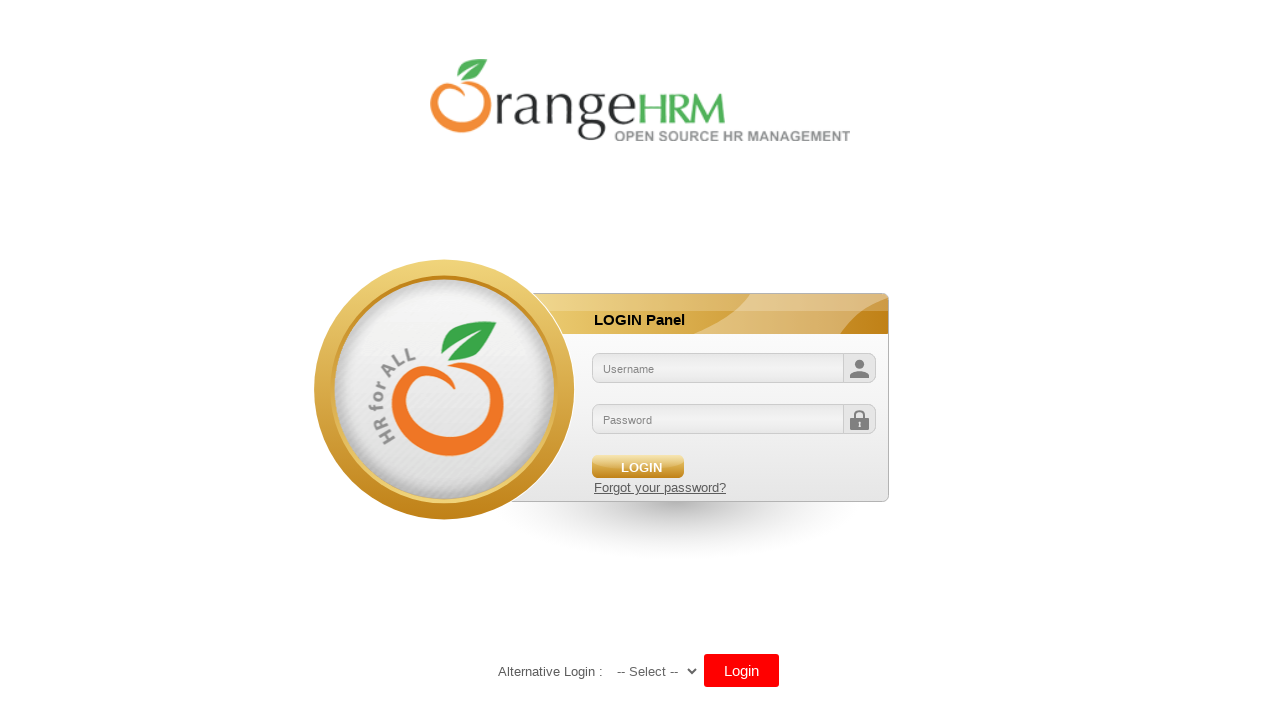

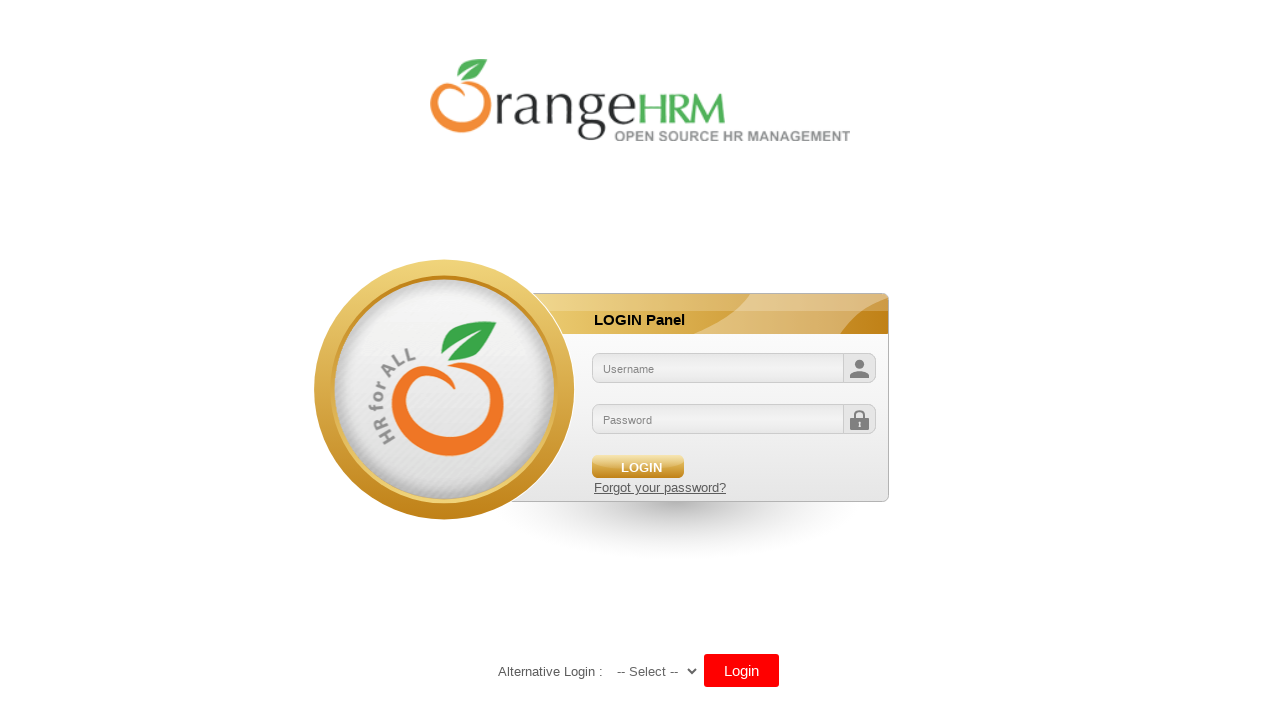